Tests a tutorial form by filling text fields (name, email, phone), selecting a dropdown option, enabling a checkbox, and clicking a submit button to verify redirection.

Starting URL: http://qxf2.com/selenium-tutorial-main

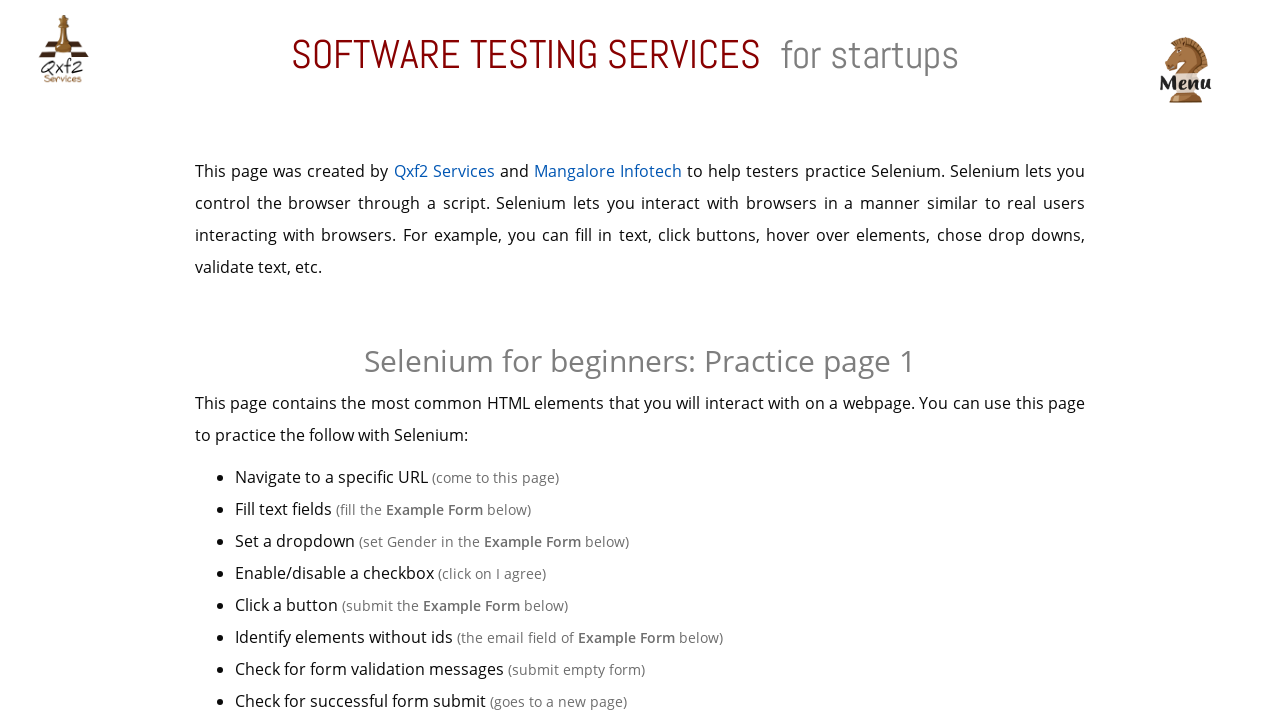

Waited for name input field to load
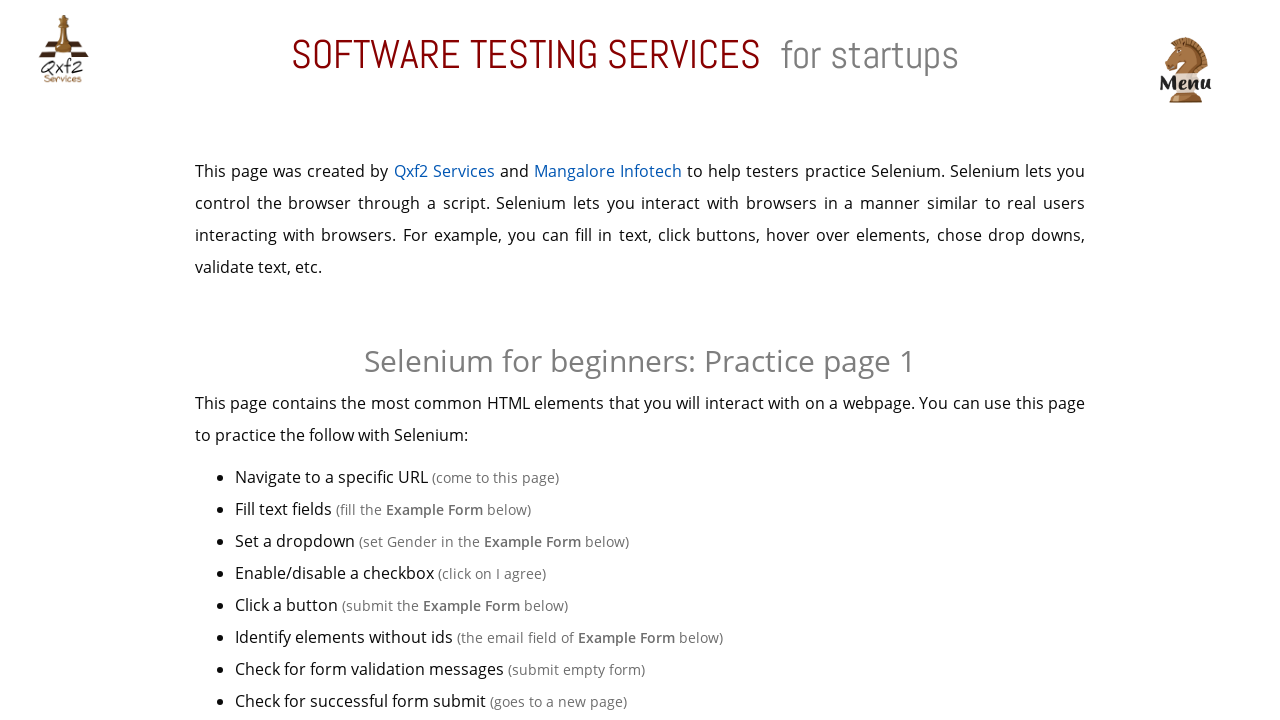

Filled name field with 'Marcus Thompson' on input#name
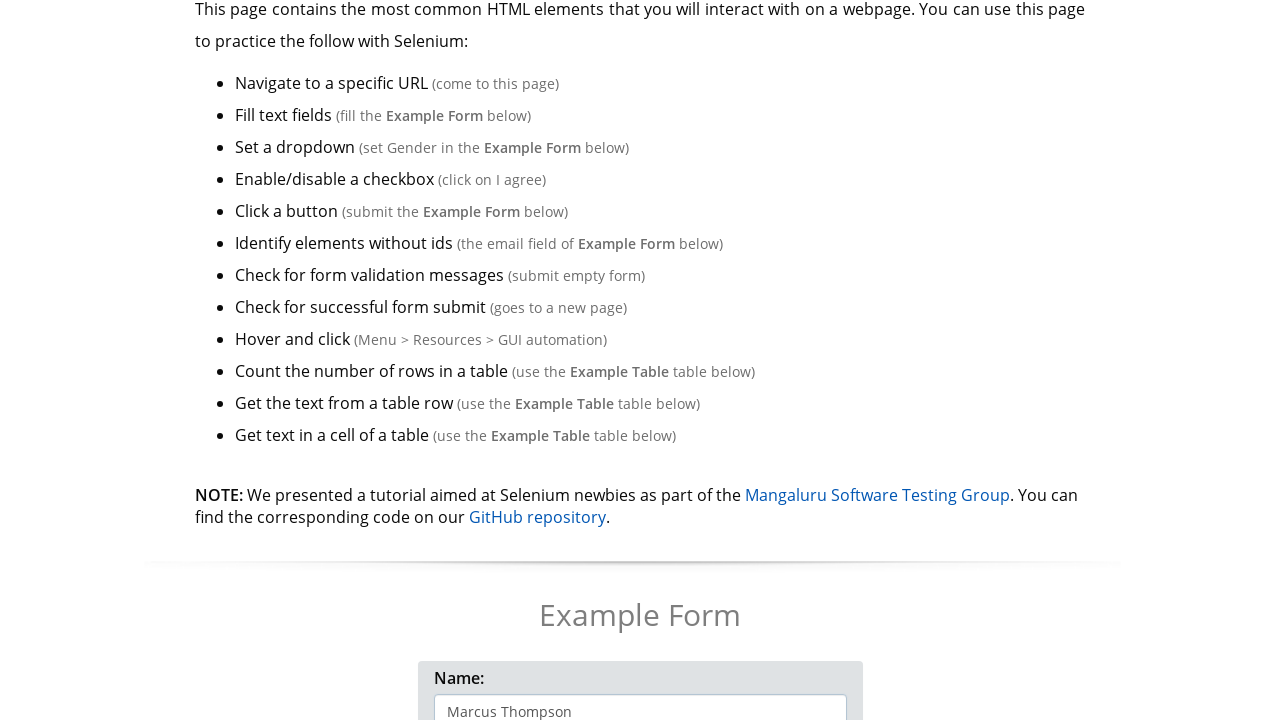

Filled email field with 'marcus.thompson@example.com' on input[name='email']
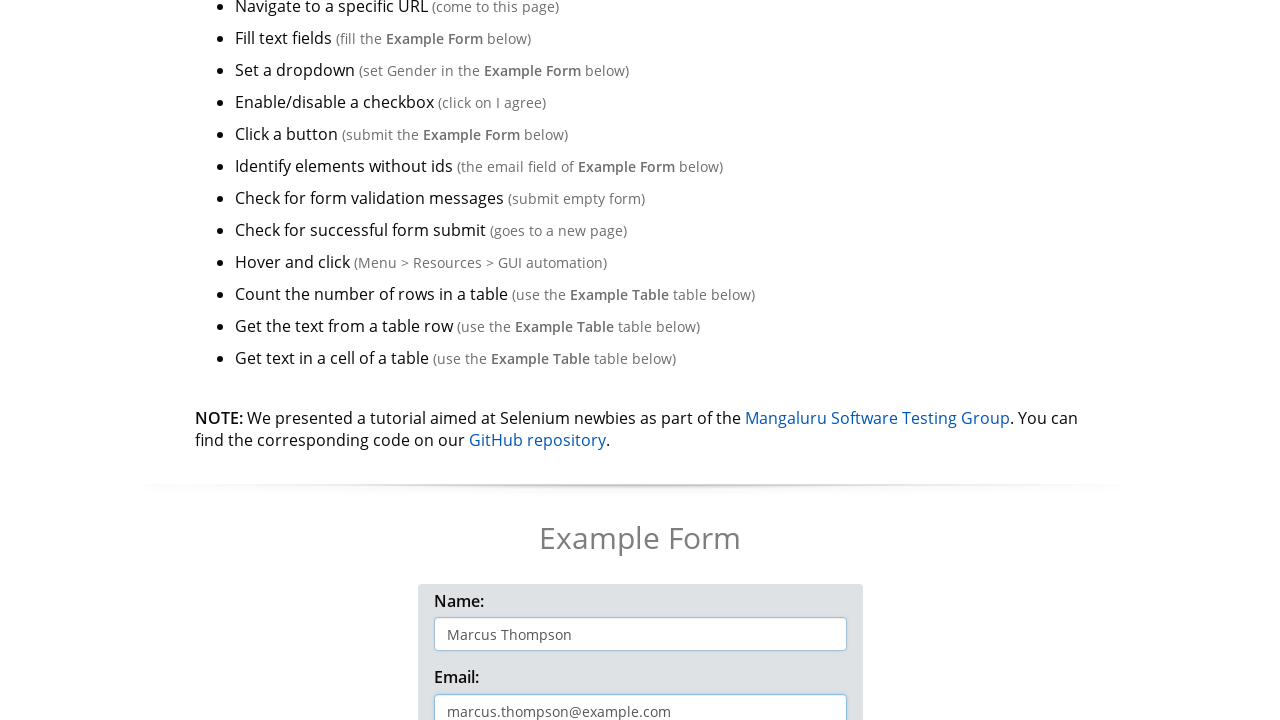

Filled phone field with '5551234567' on input#phone
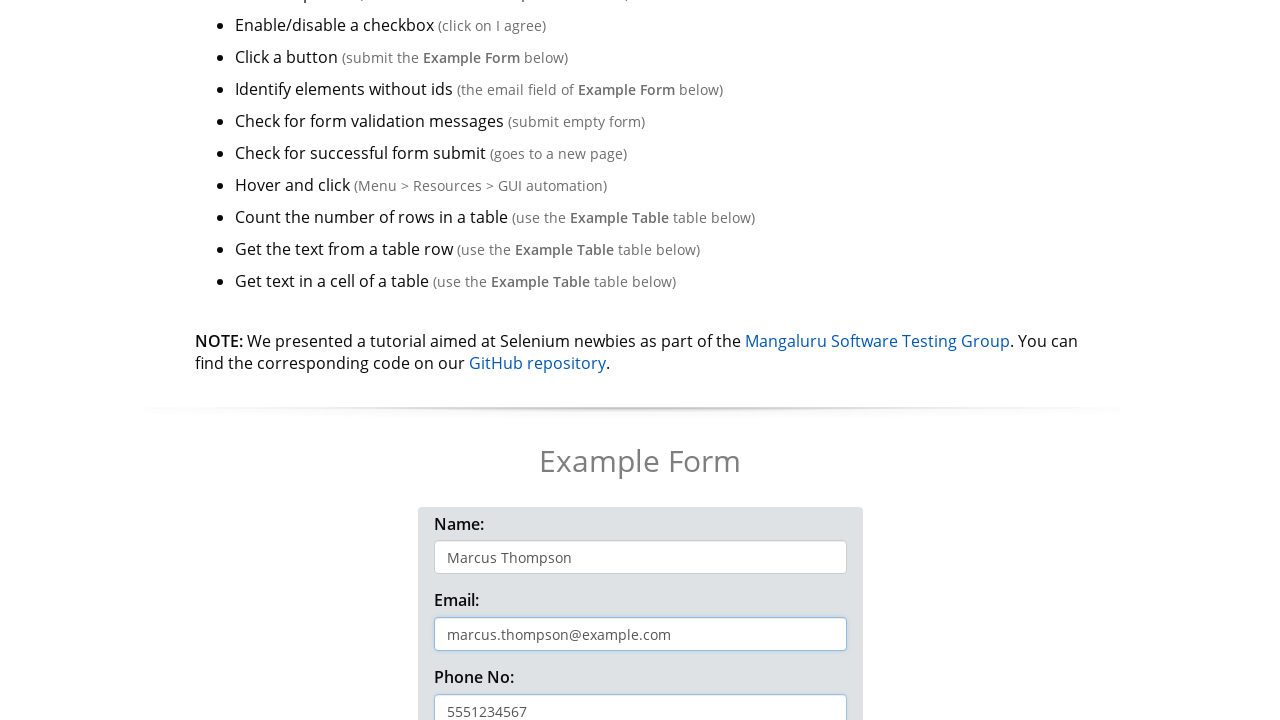

Clicked dropdown toggle button at (478, 360) on button[data-toggle='dropdown']
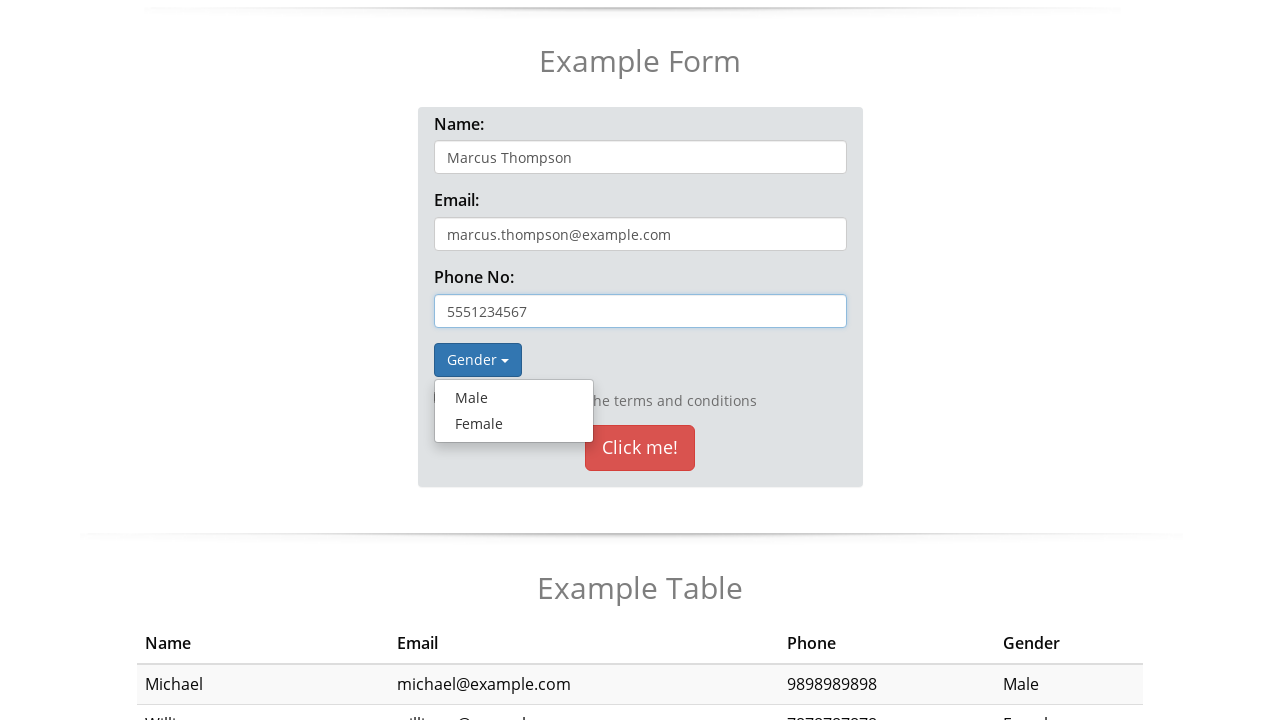

Selected 'Male' option from dropdown at (514, 398) on a:text('Male')
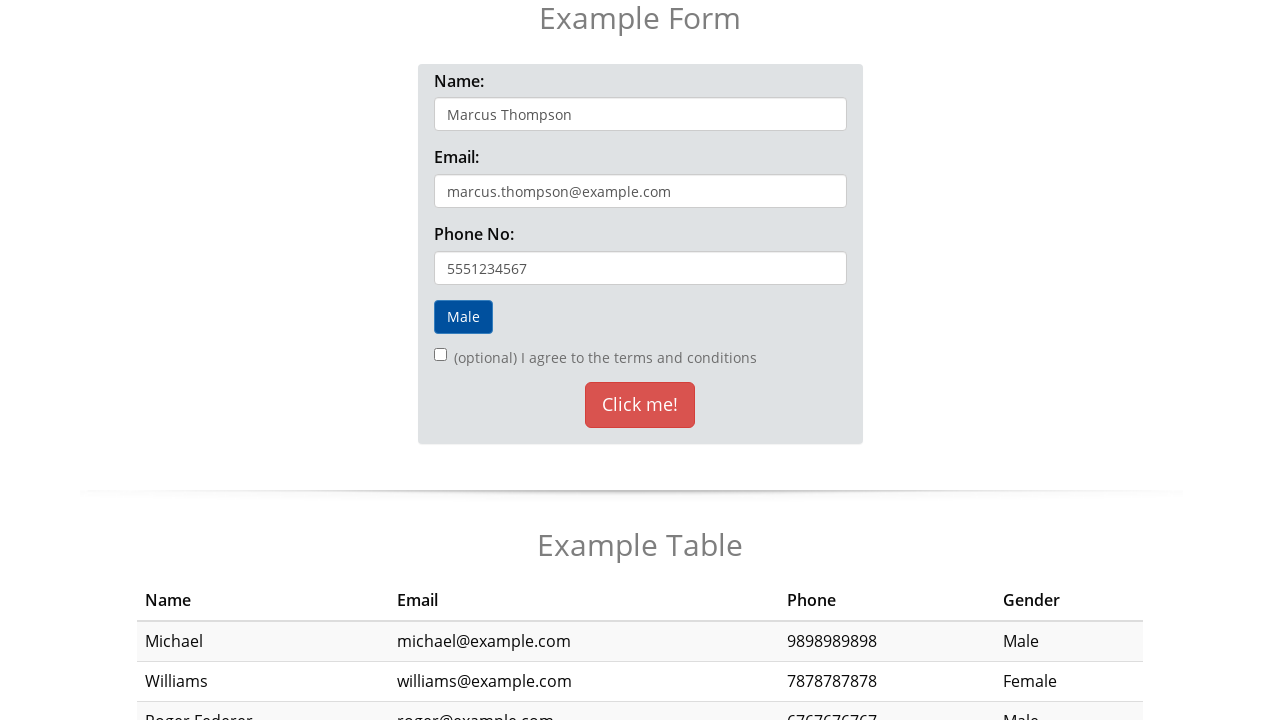

Enabled checkbox at (440, 355) on input[type='checkbox']
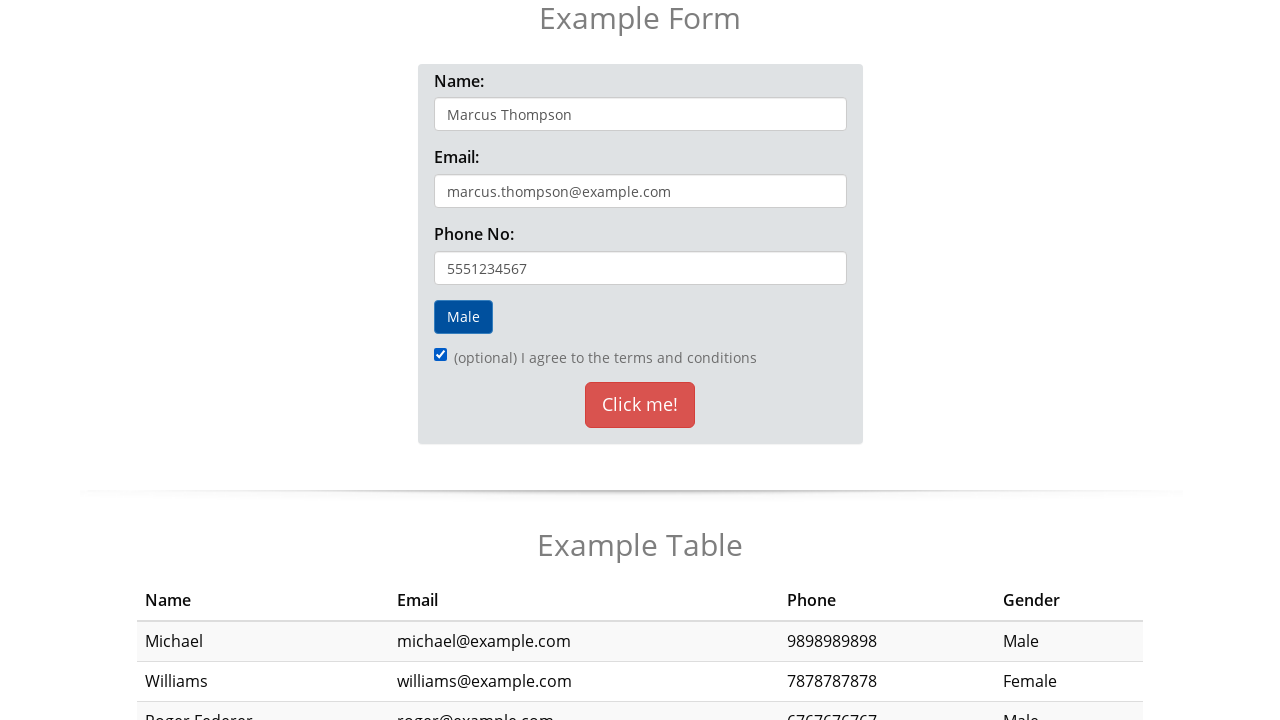

Clicked 'Click me!' submit button at (640, 405) on button:text('Click me!')
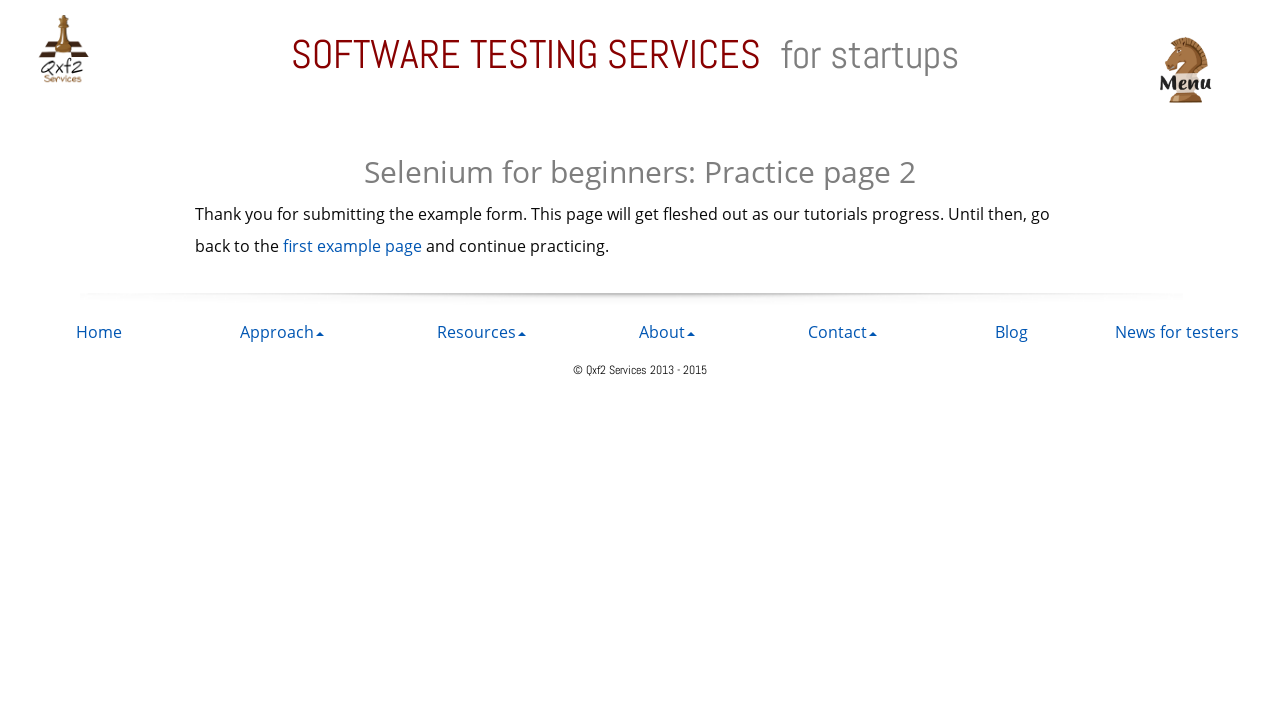

Form submission redirected to confirmation page
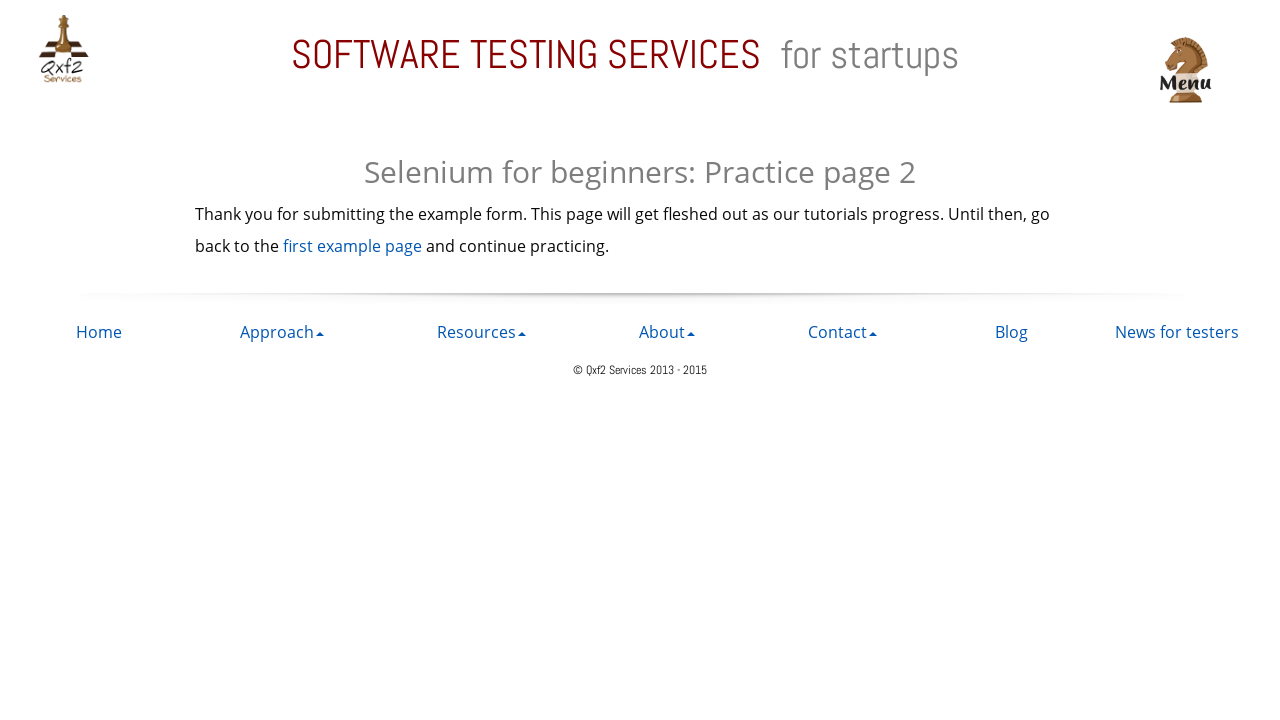

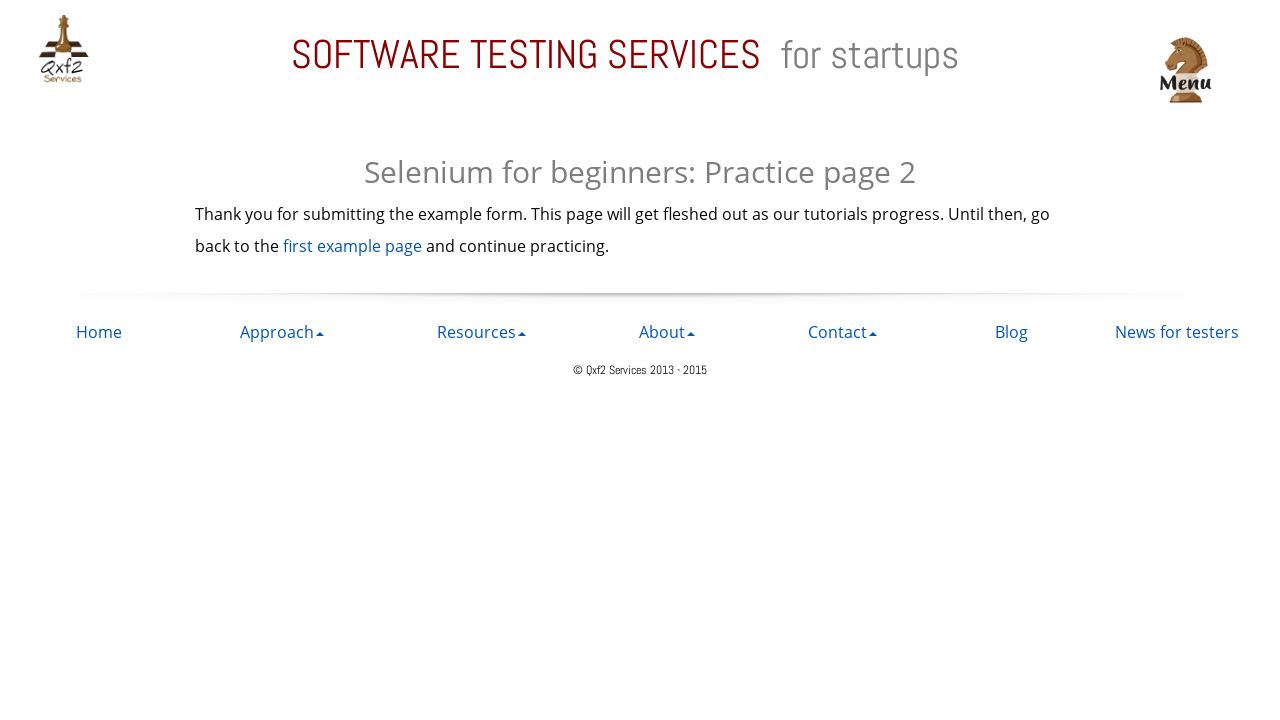